Tests radio button and checkbox components on Angular Material demo pages

Starting URL: https://material.angular.io/components/radio/examples

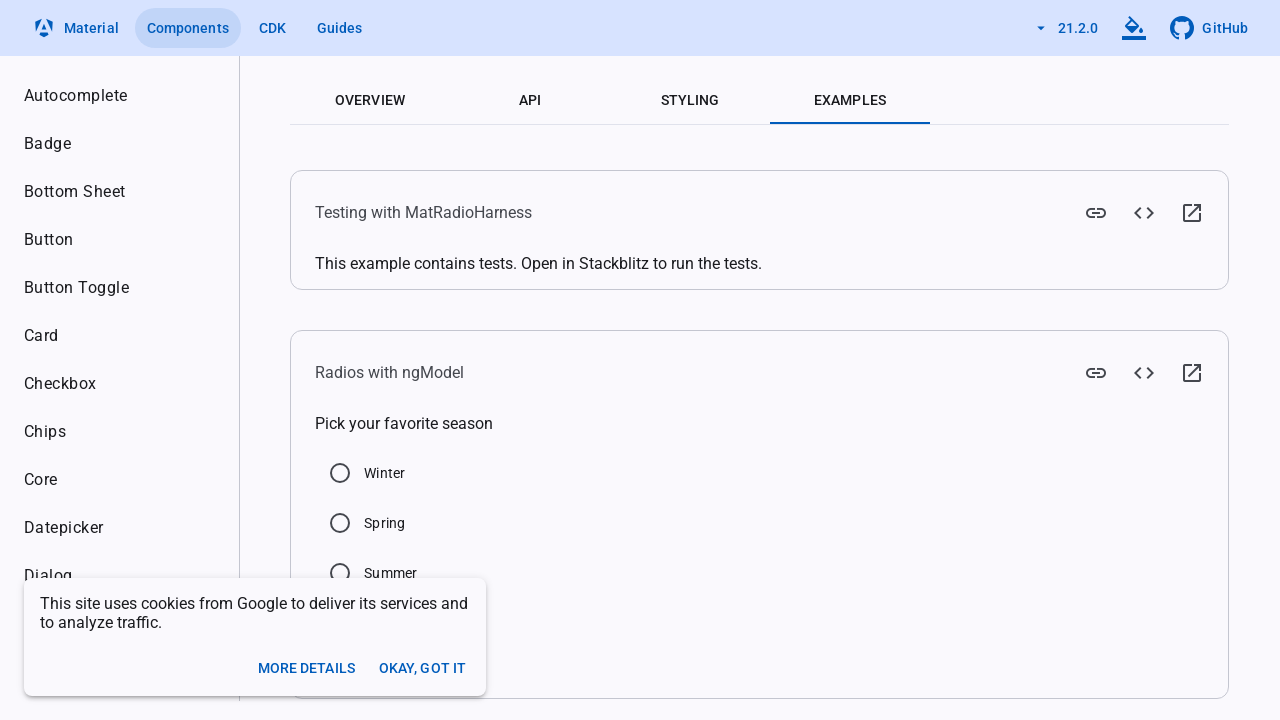

Clicked radio button (mat-radio-4-input) at (340, 573) on input#mat-radio-4-input
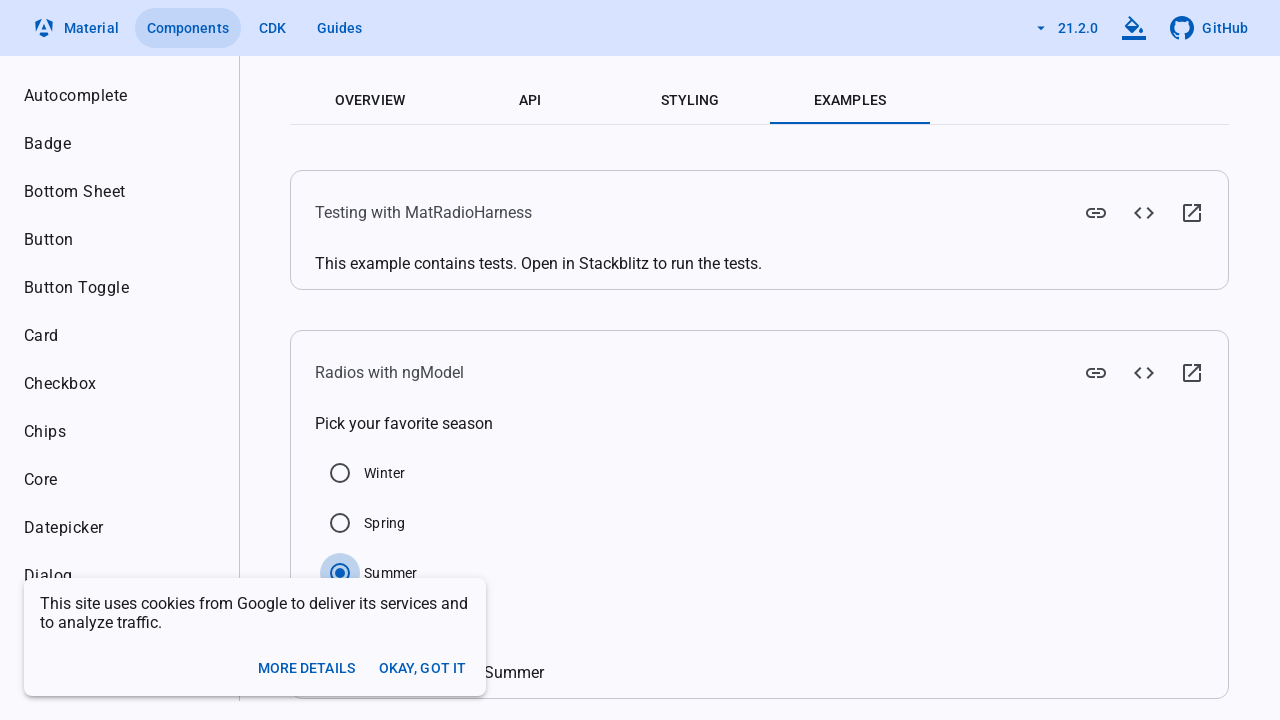

Verified radio button is selected
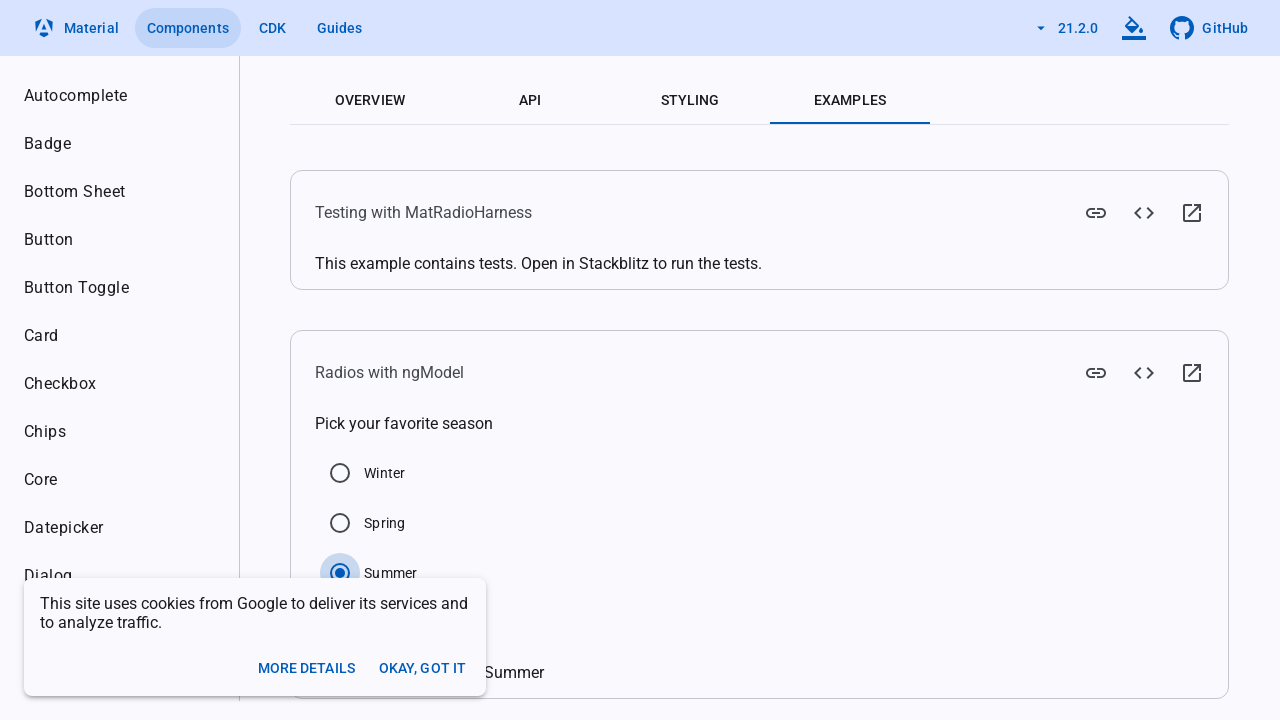

Navigated to Angular Material checkbox examples page
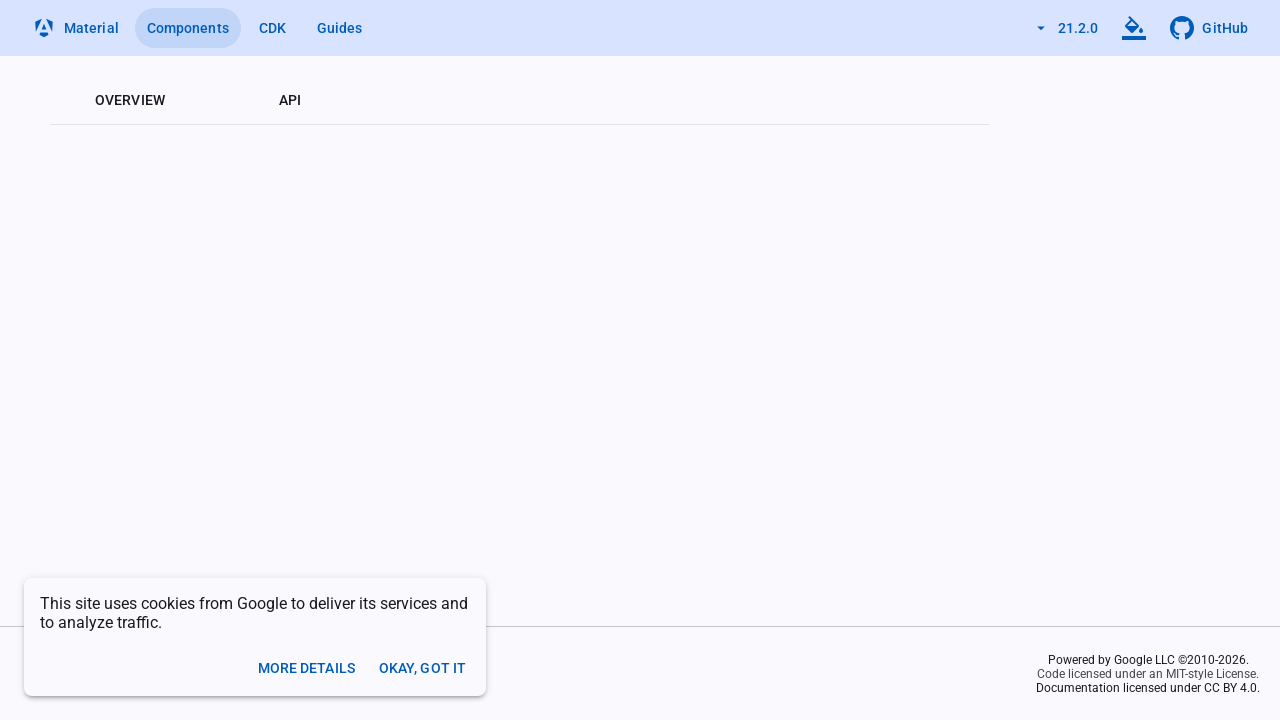

Clicked first checkbox (mat-mdc-checkbox-1-input) at (335, 401) on input#mat-mdc-checkbox-1-input
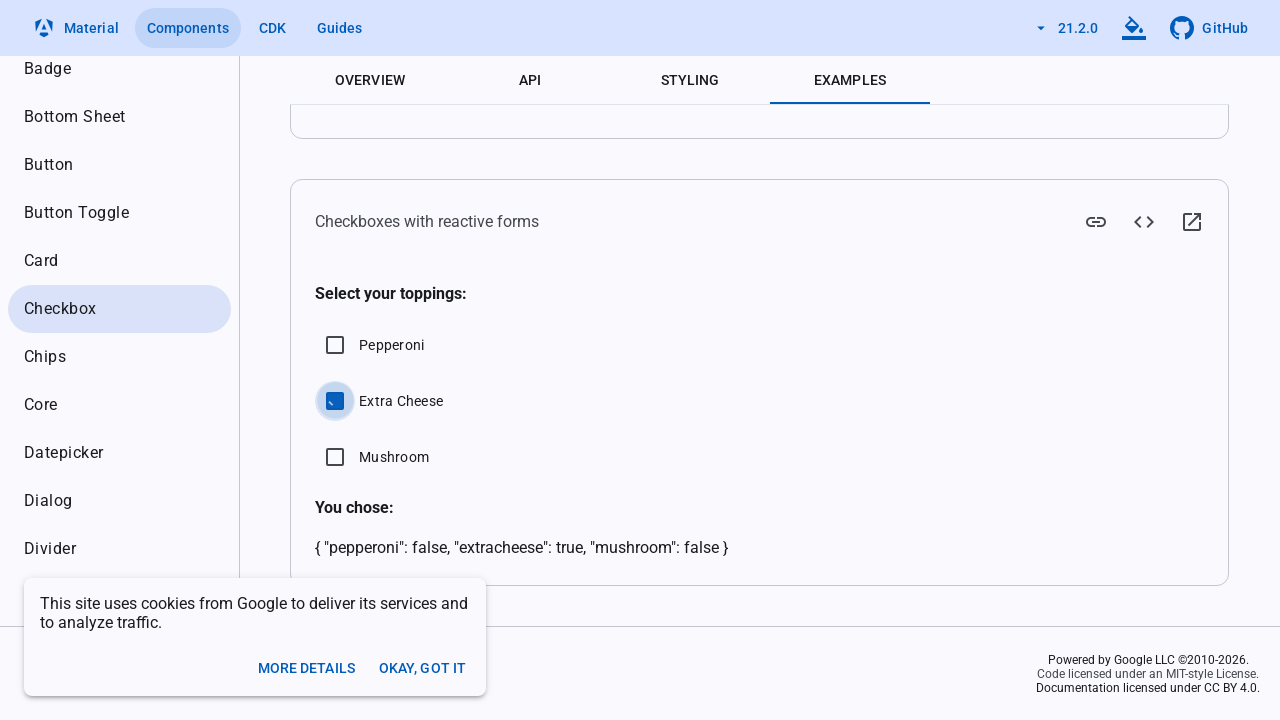

Clicked second checkbox (mat-mdc-checkbox-2-input) at (335, 457) on input#mat-mdc-checkbox-2-input
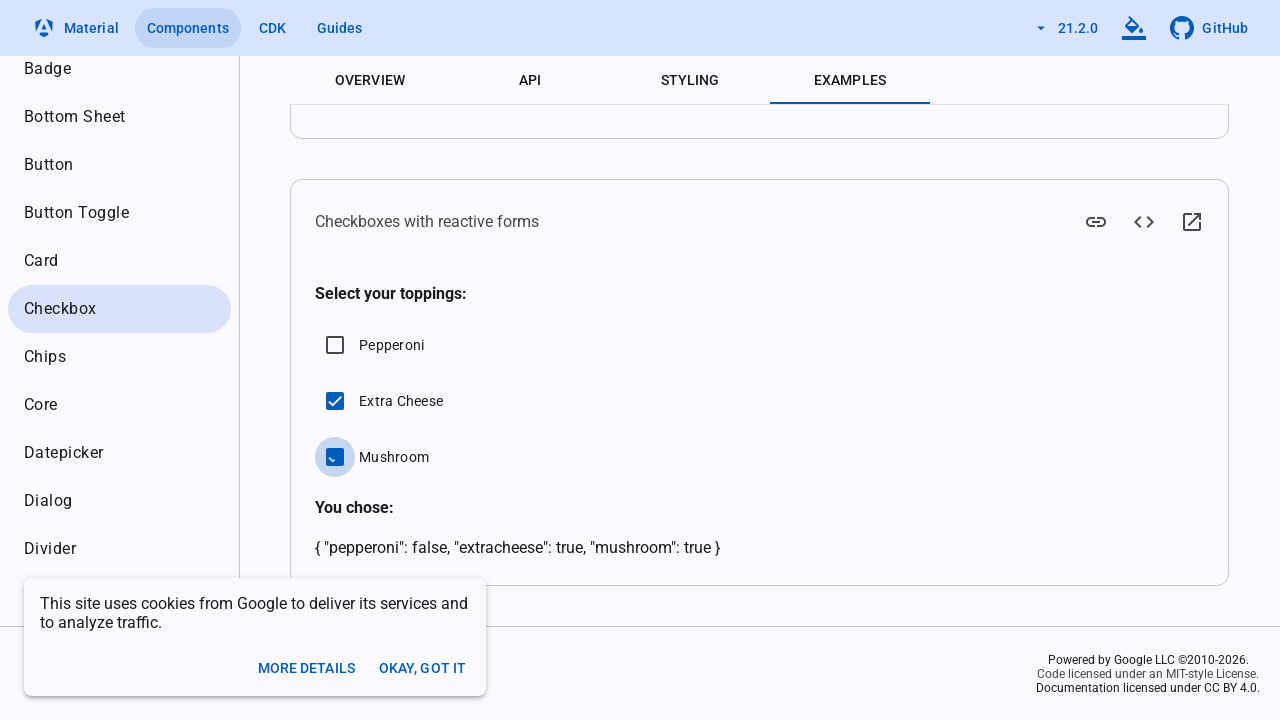

Verified first checkbox is selected
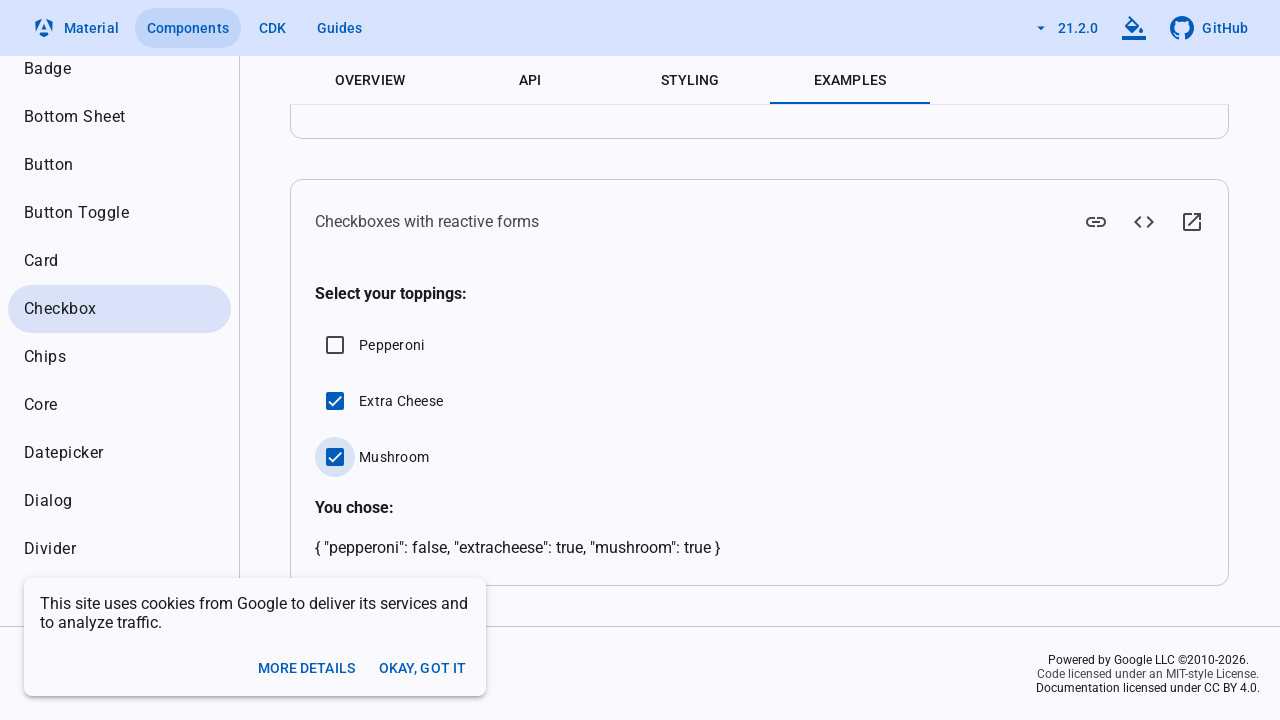

Verified second checkbox is selected
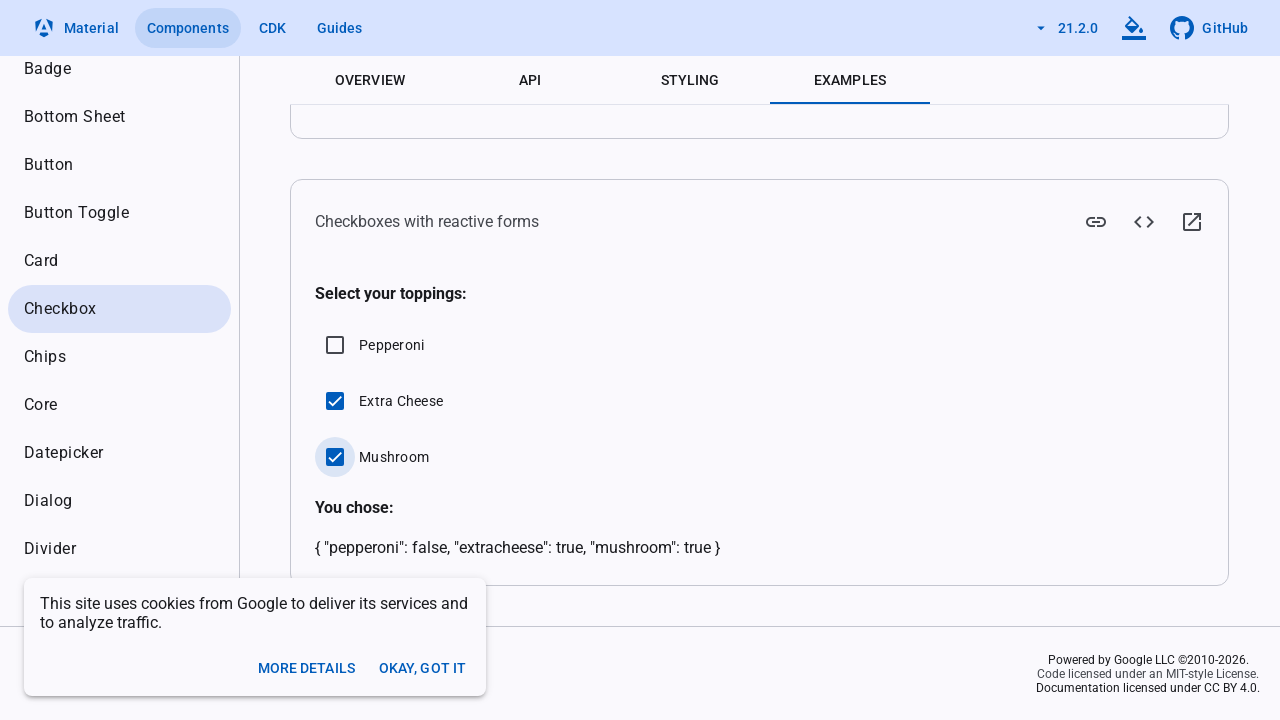

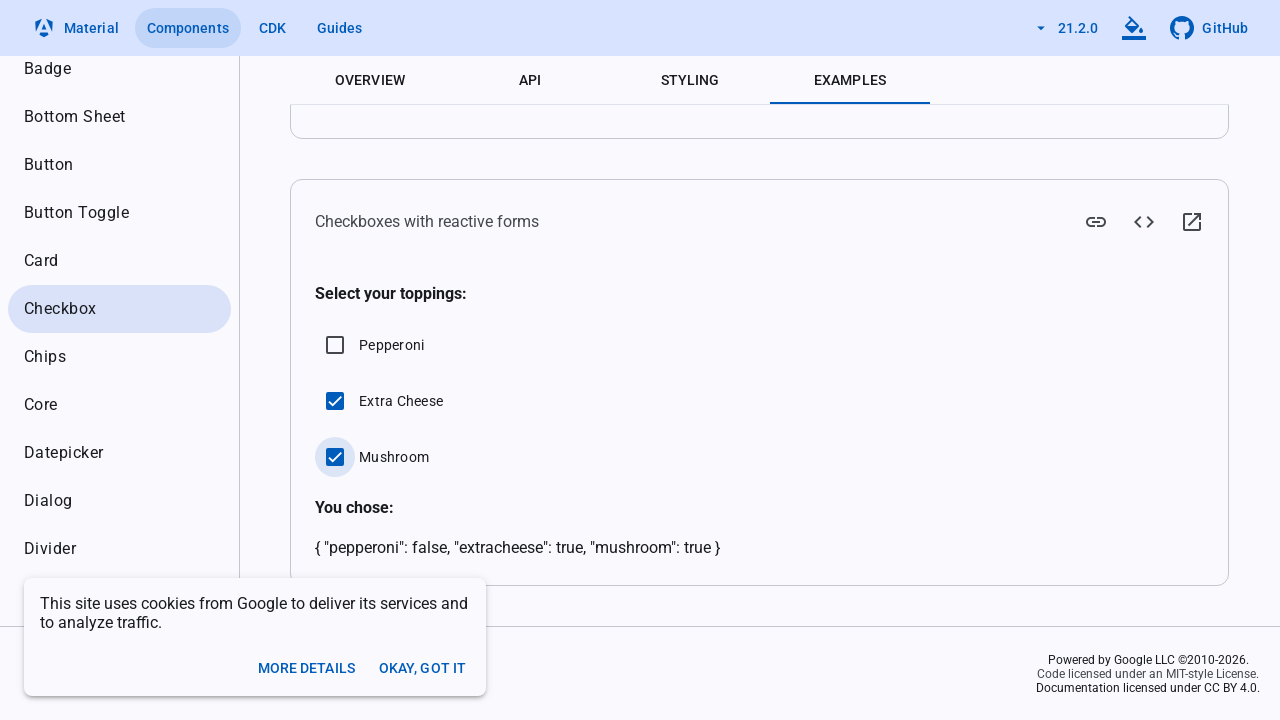